Selects a date using a date picker by clearing and entering a new date

Starting URL: https://demoqa.com/date-picker

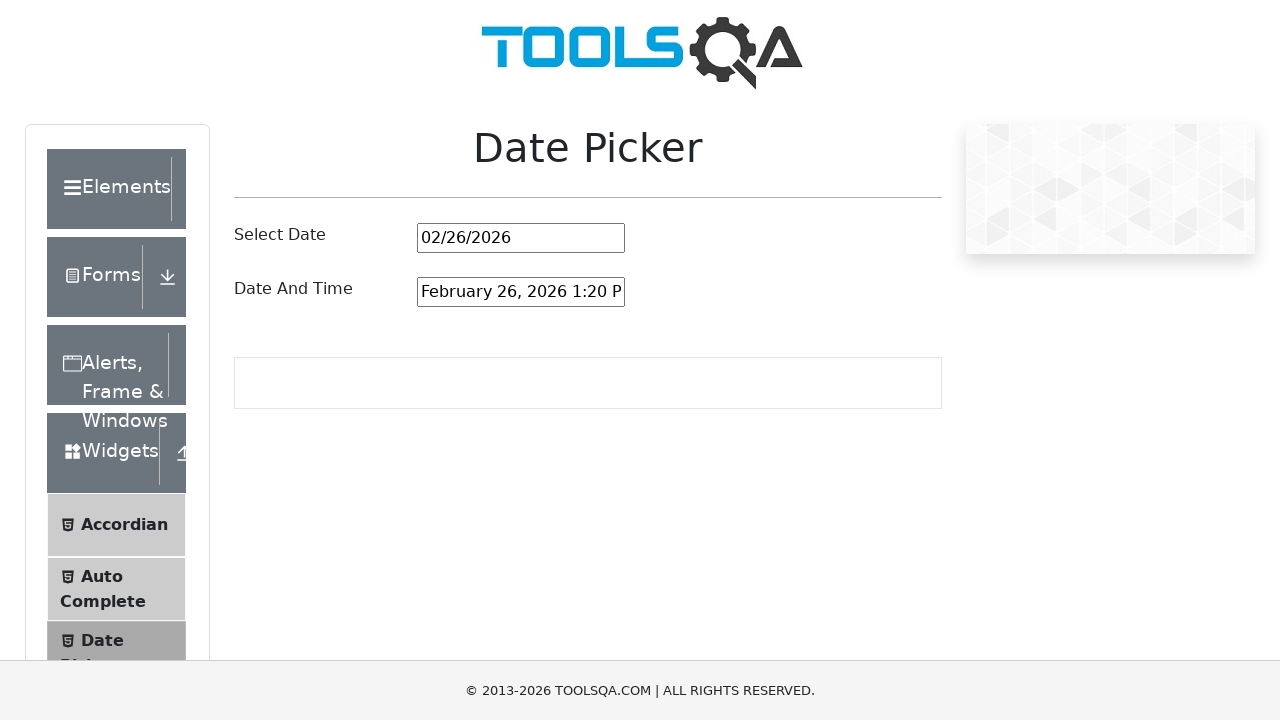

Clicked date picker input field at (521, 238) on #datePickerMonthYearInput
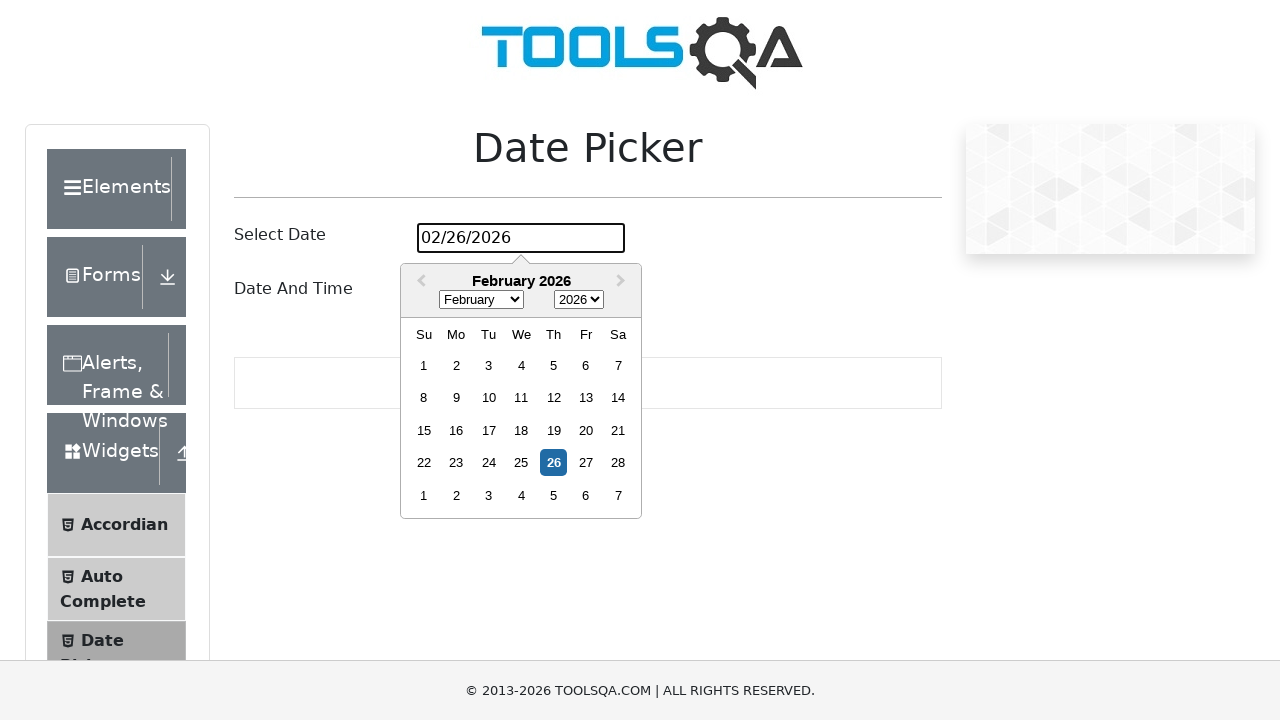

Clicked date input to focus it at (521, 238) on #datePickerMonthYearInput
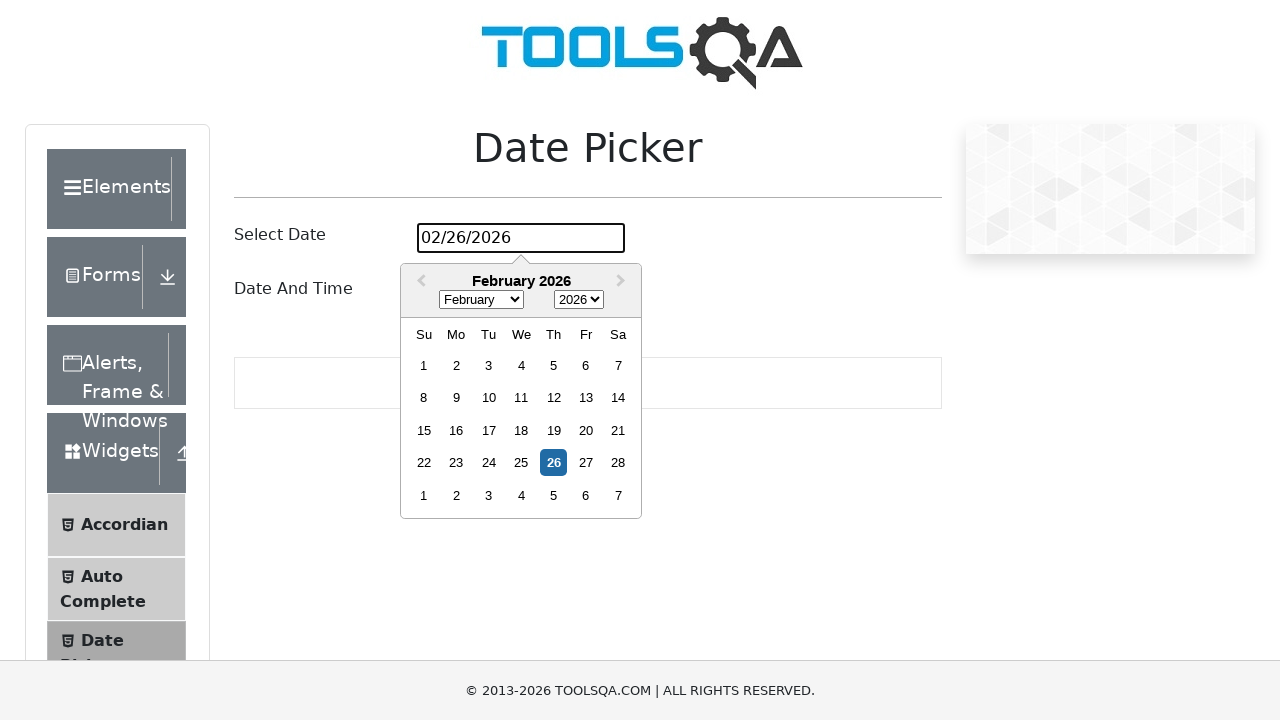

Selected all text in date input on #datePickerMonthYearInput
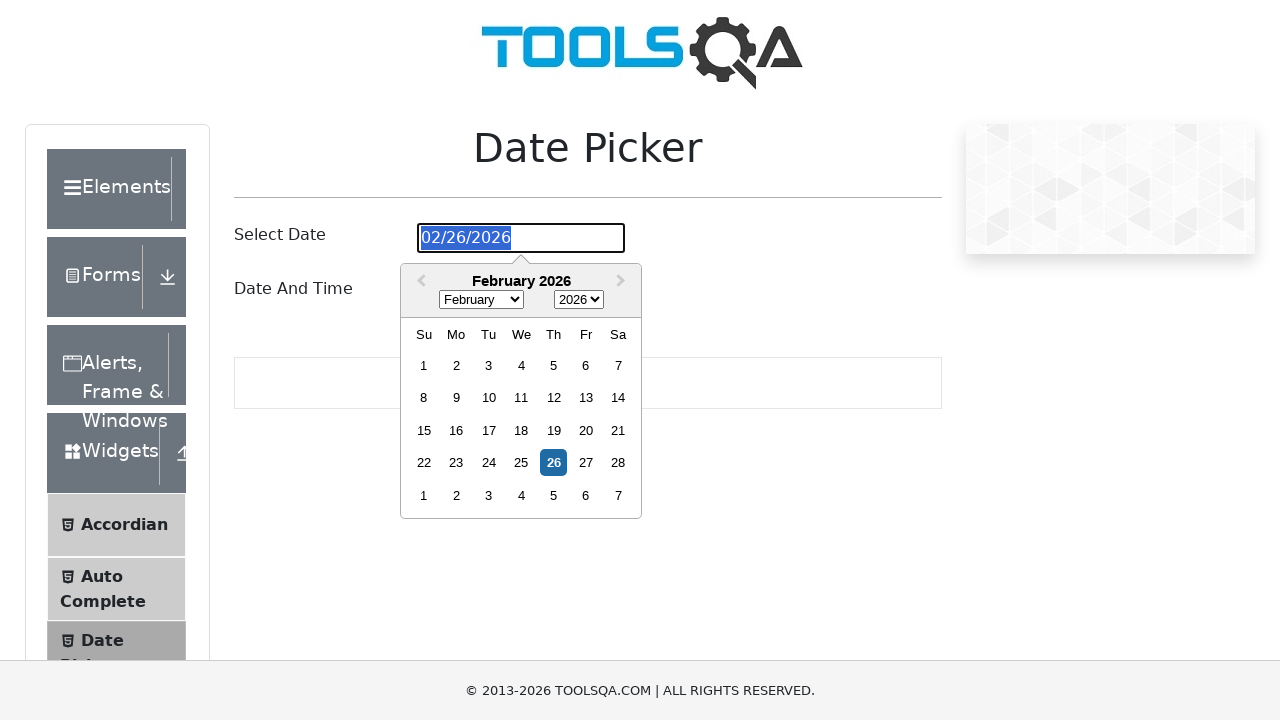

Cleared existing date value on #datePickerMonthYearInput
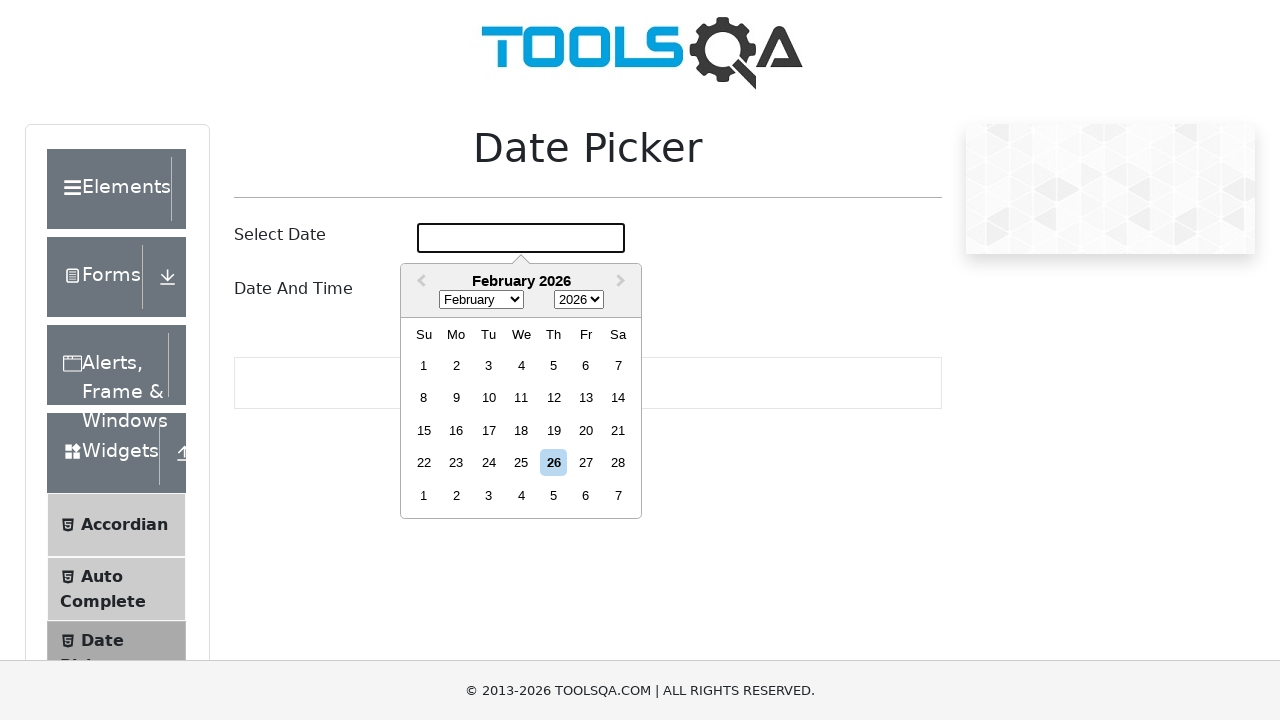

Entered new date '20/11/2024' in date picker on #datePickerMonthYearInput
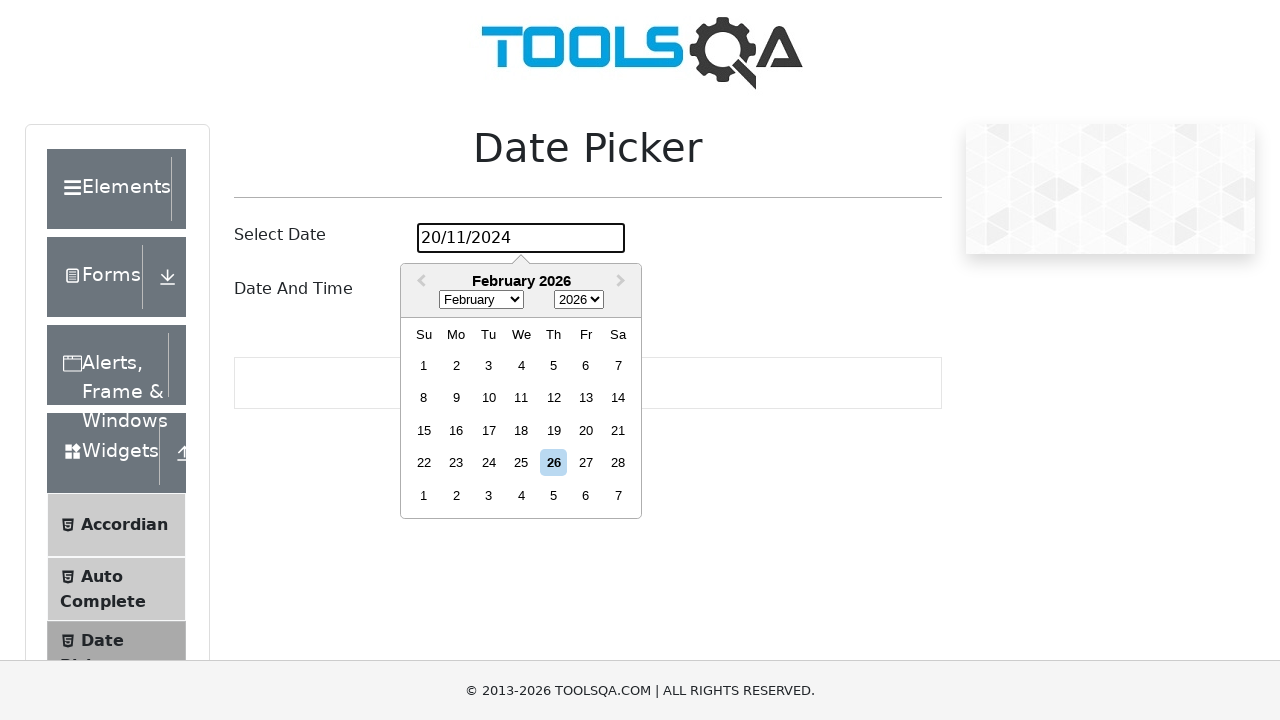

Pressed Enter to confirm date selection on #datePickerMonthYearInput
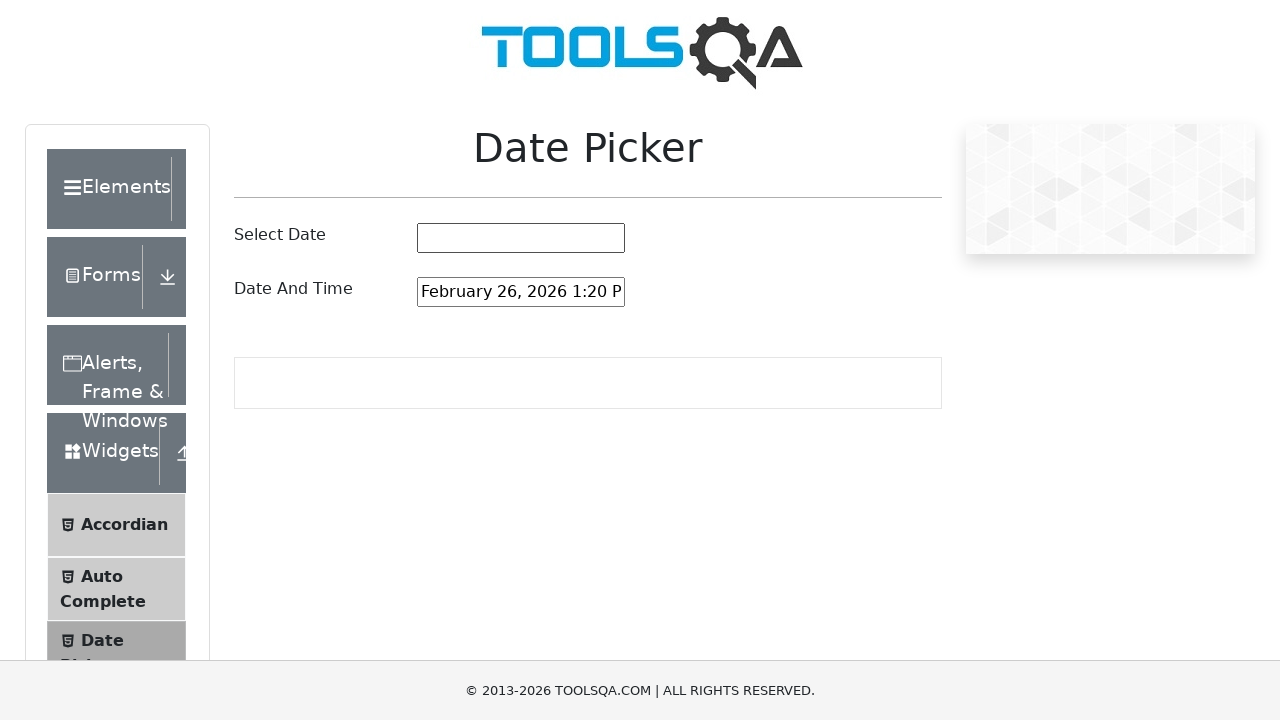

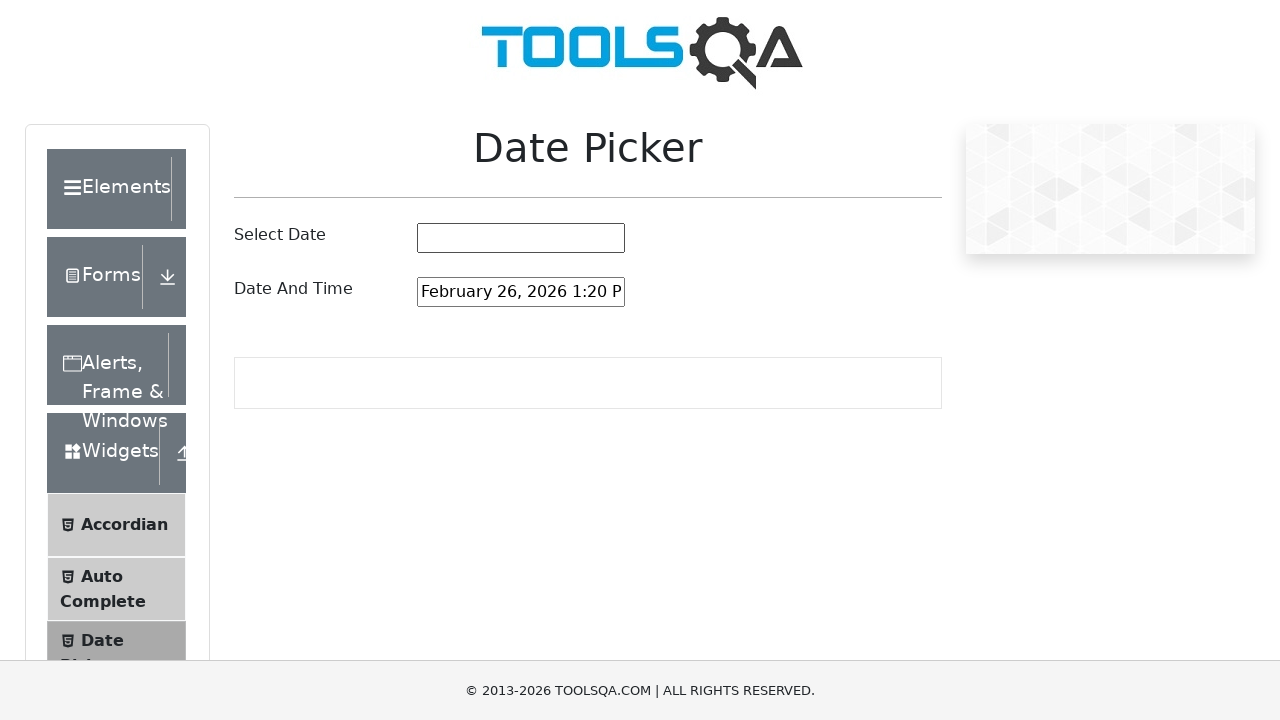